Tests login form validation by submitting empty credentials and verifying that "Required" error messages are displayed

Starting URL: https://opensource-demo.orangehrmlive.com/web/index.php/auth/login

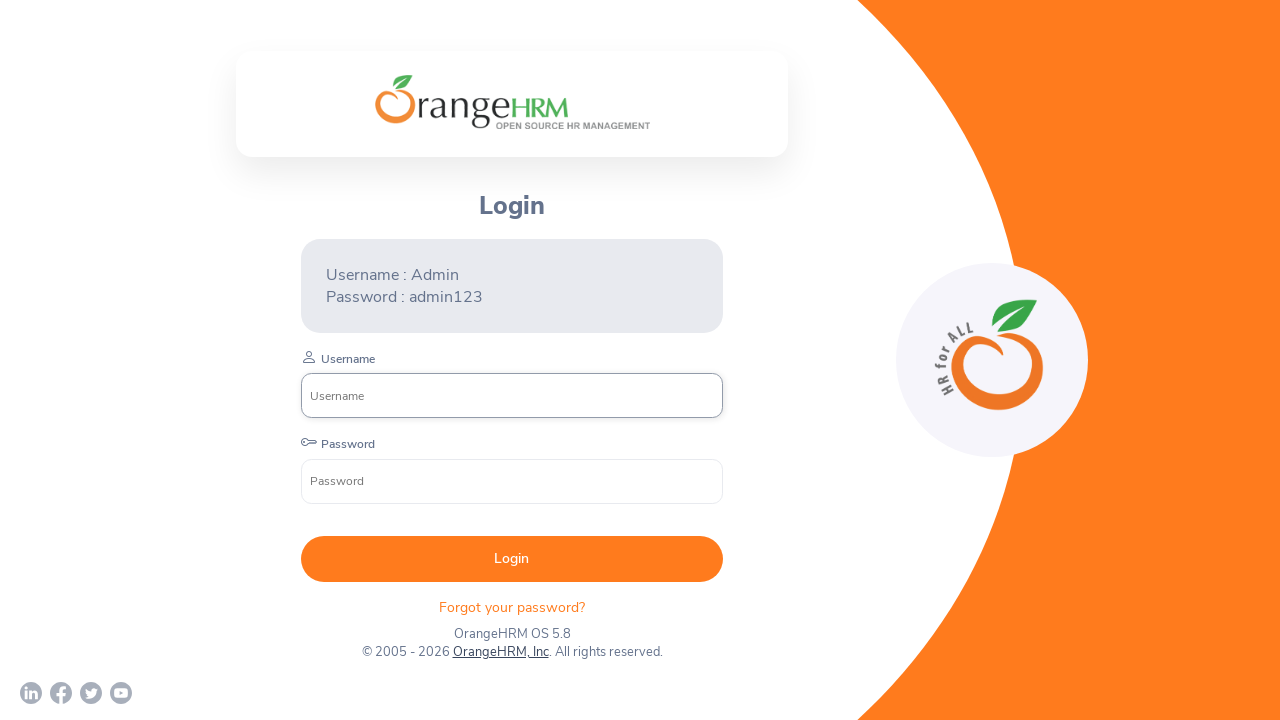

Navigated to OrangeHRM login page
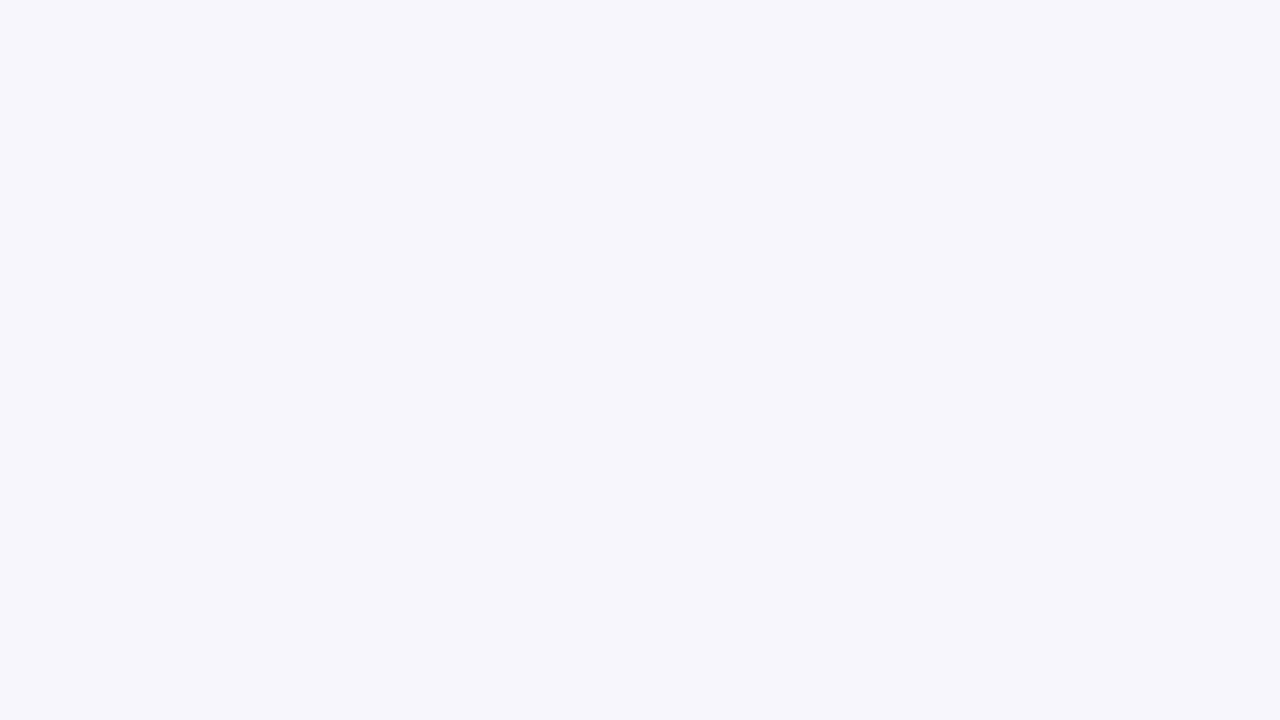

Login form loaded and username input field is visible
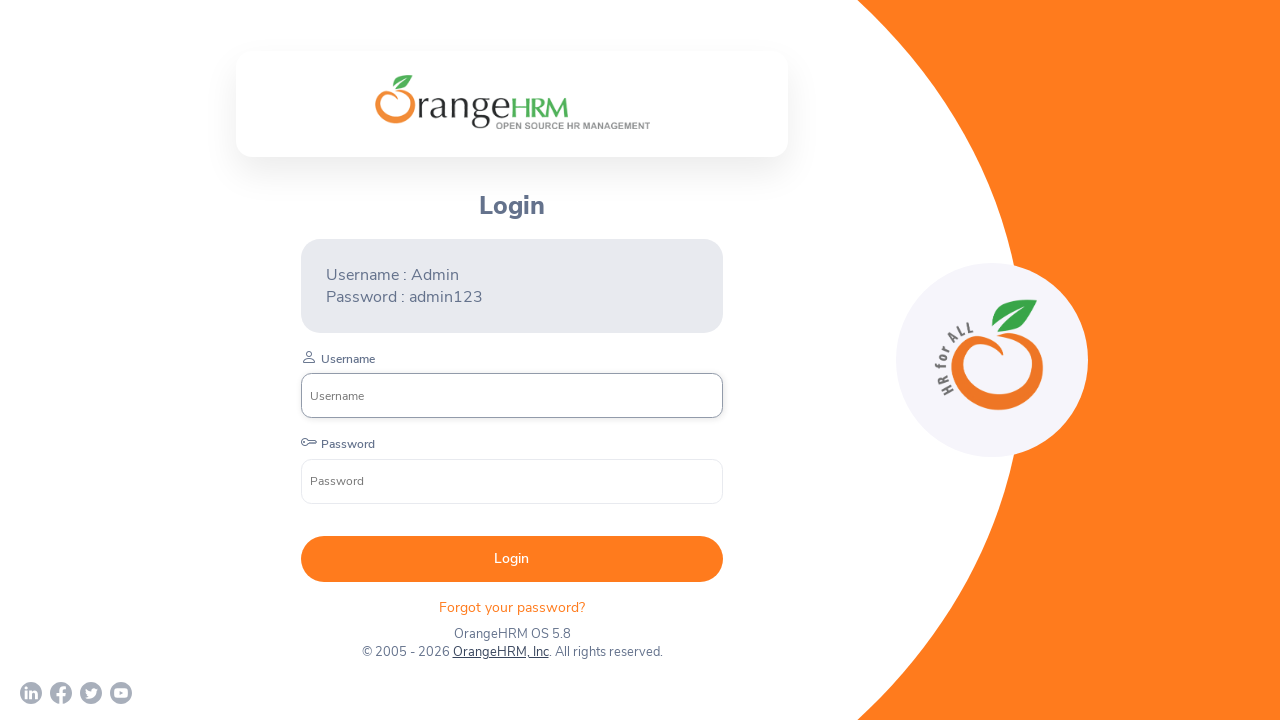

Clicked submit button without entering credentials at (512, 559) on button[type='submit']
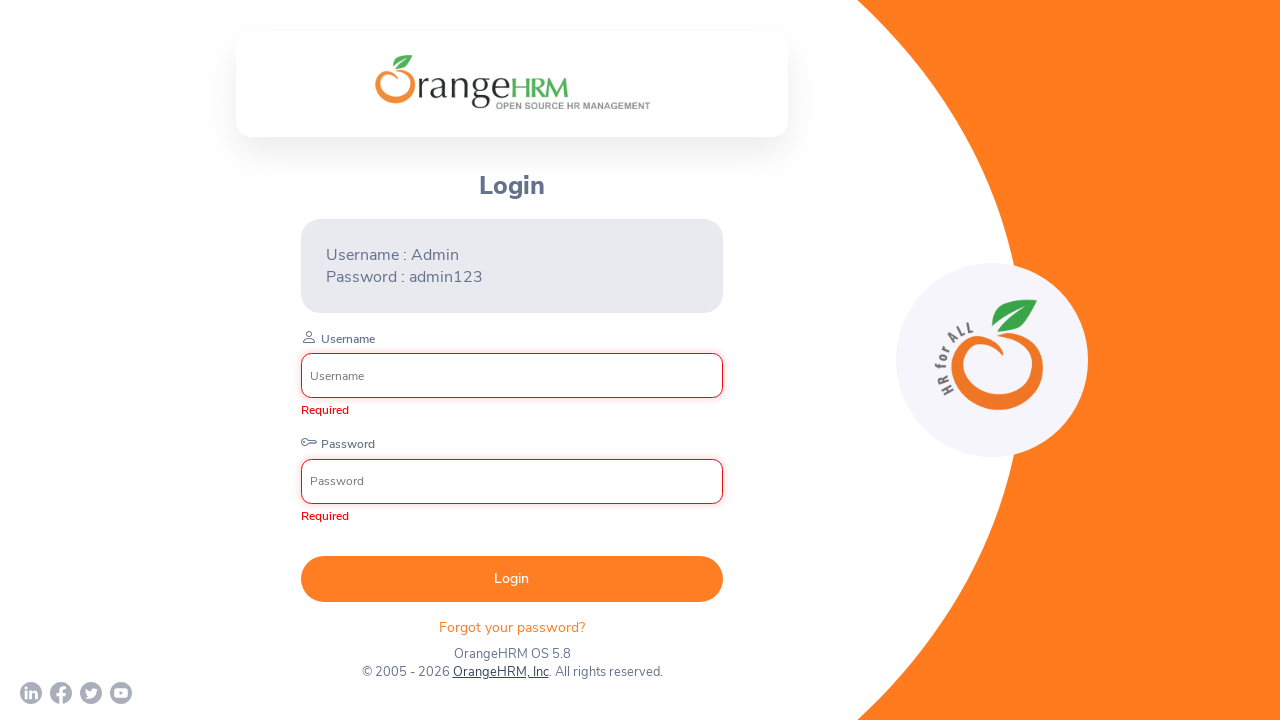

Required error messages displayed for empty credentials
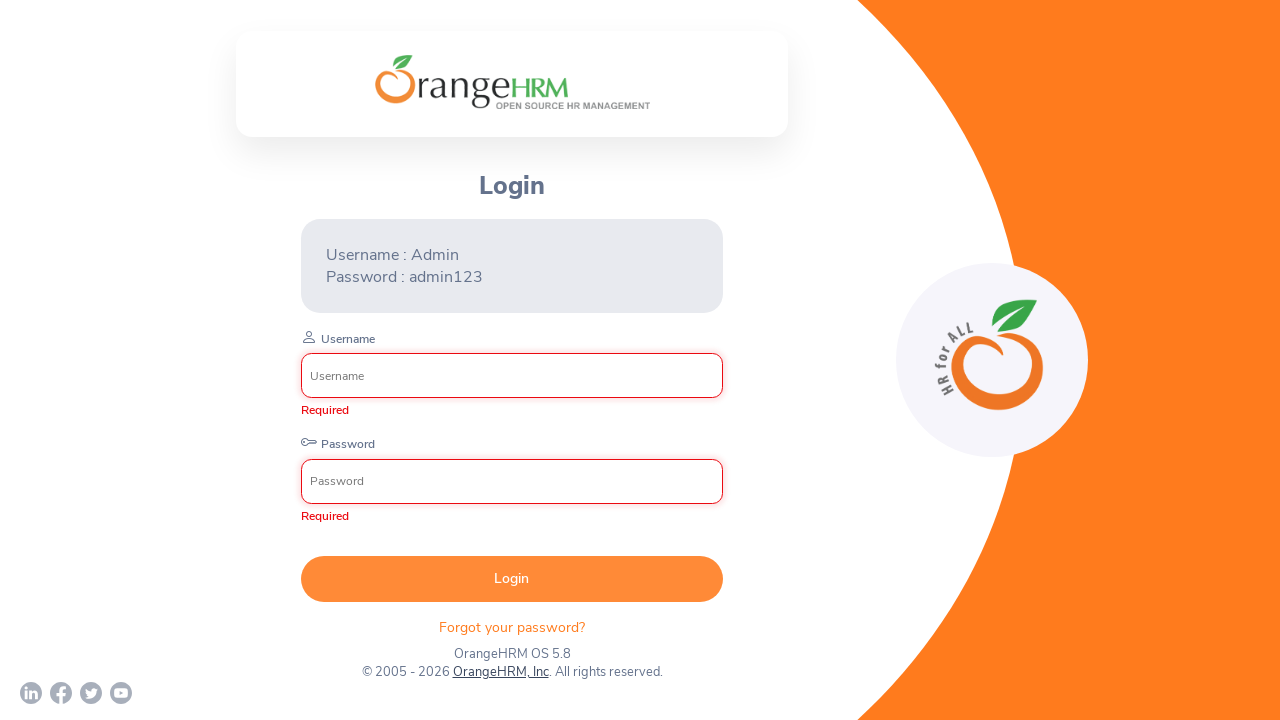

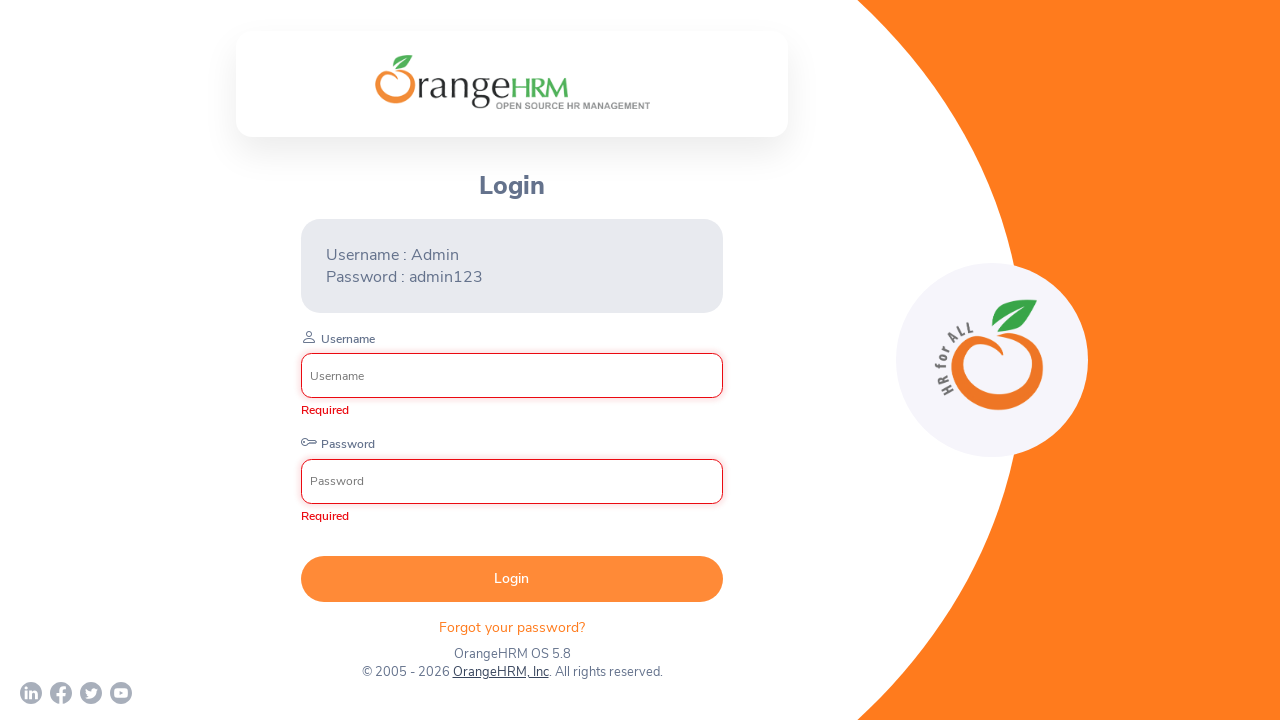